Tests the InspiroBot quote generator by clicking the generate button multiple times and waiting for the generated inspirational quote images to appear.

Starting URL: https://inspirobot.me/

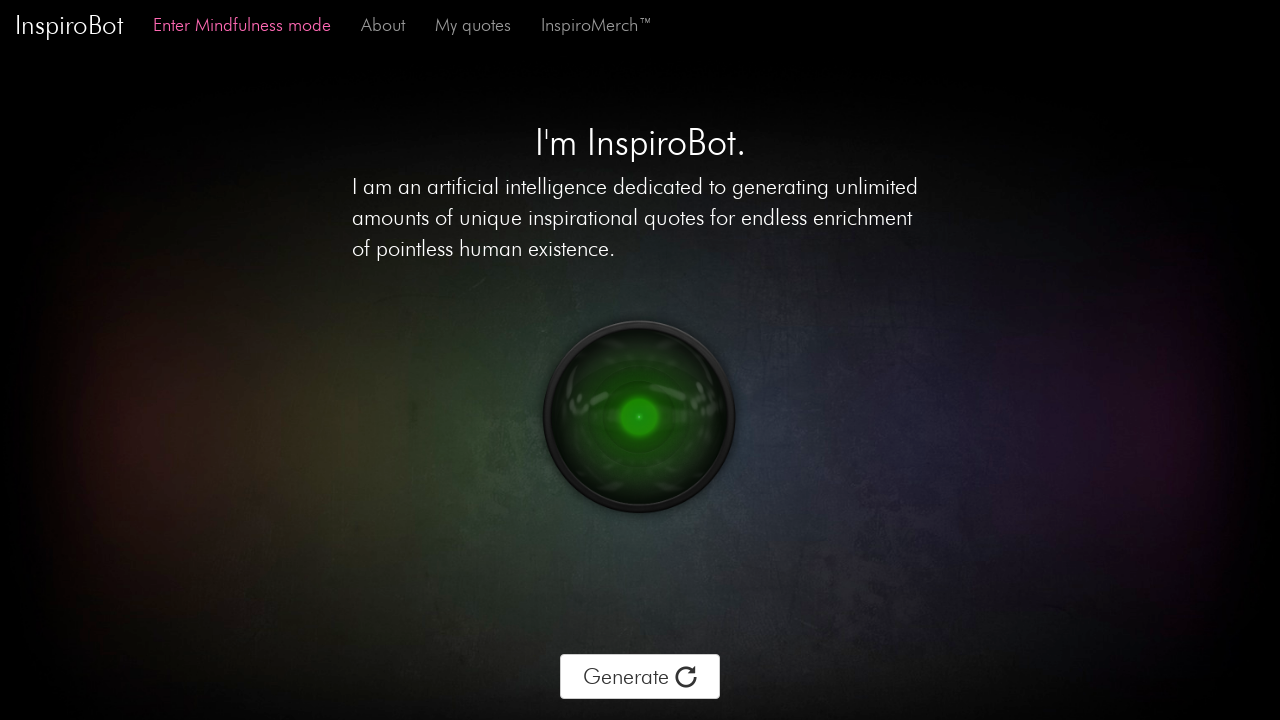

Waited for generate button to be available on InspiroBot page
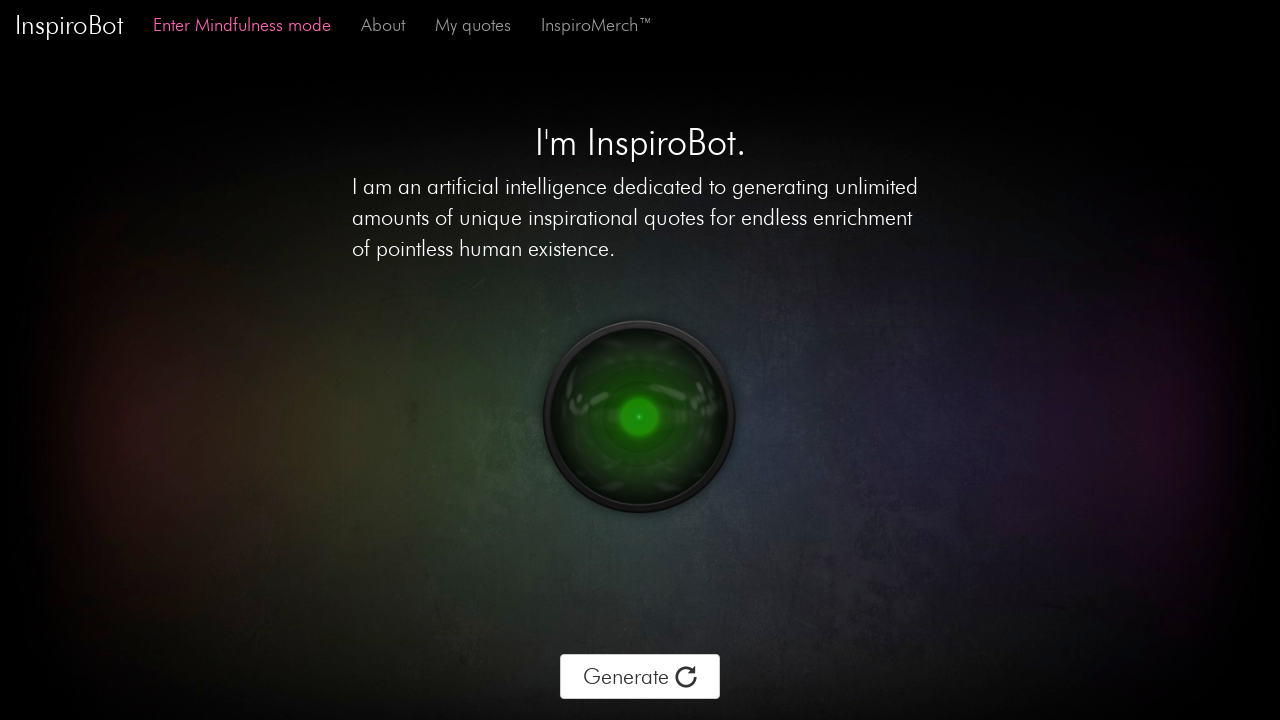

Clicked generate button (iteration 1/3) at (640, 677) on .btn-text
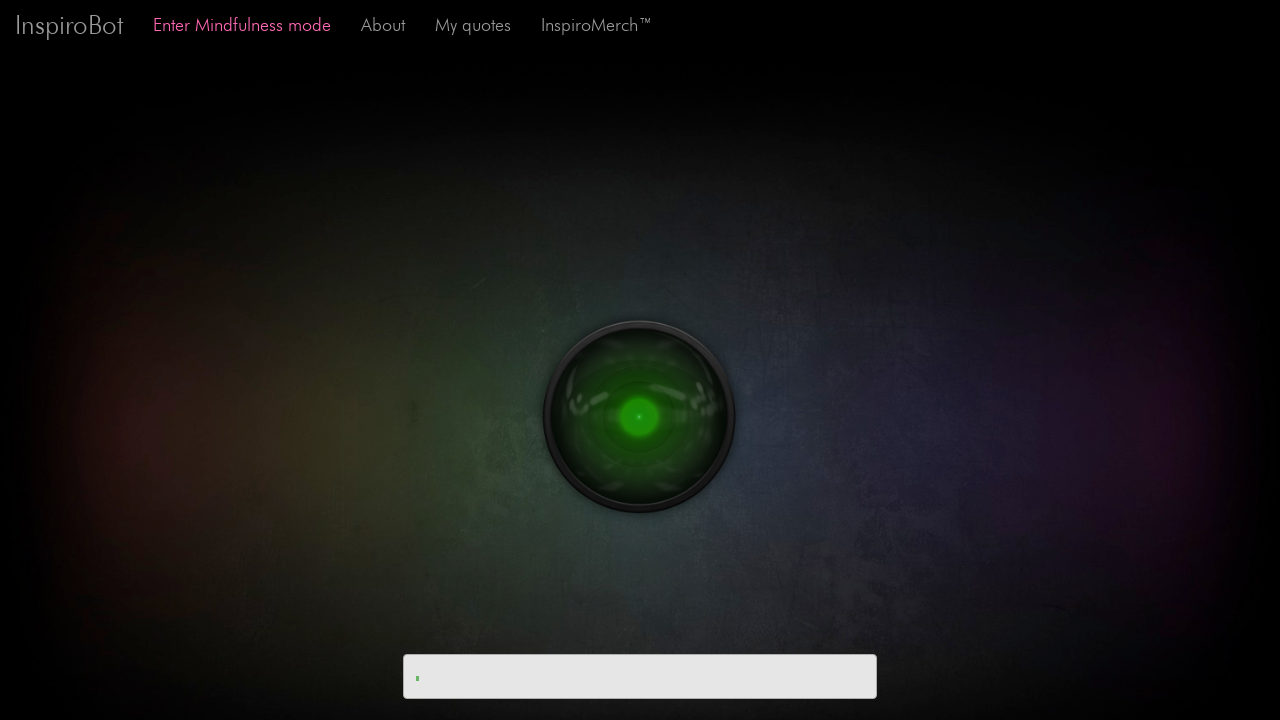

Generated image appeared (iteration 1/3)
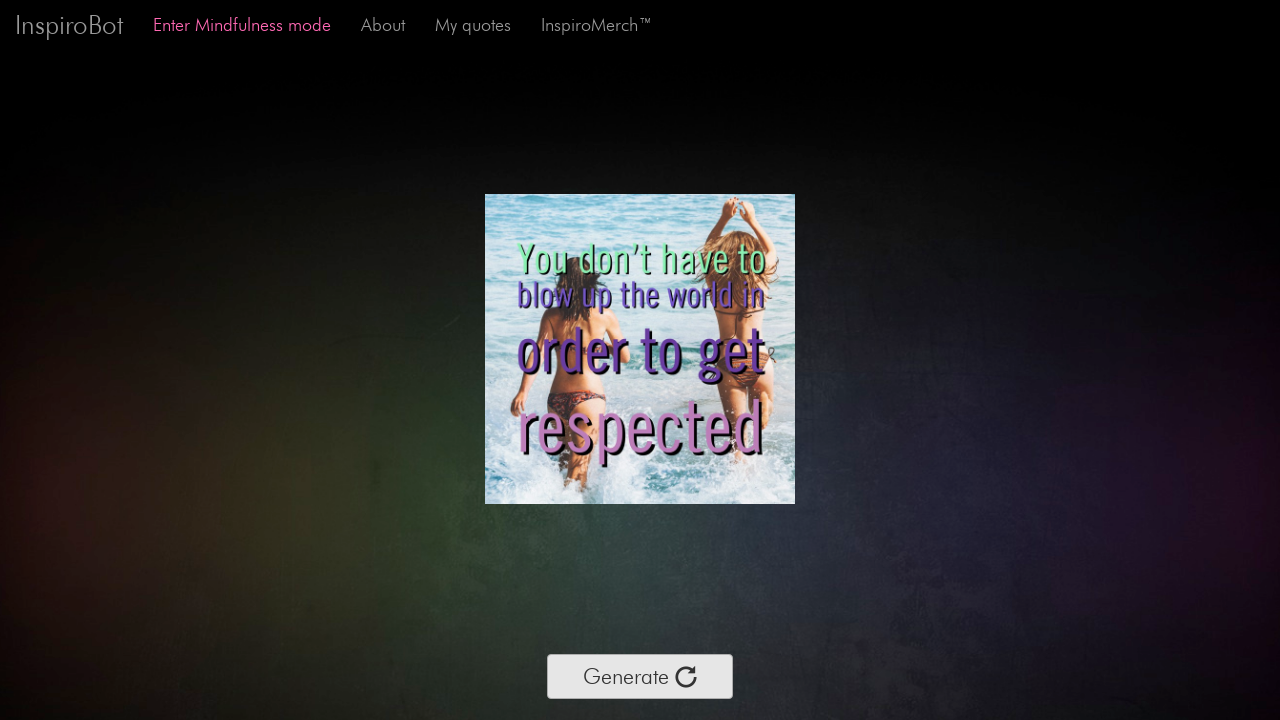

Waited for image to fully load (iteration 1/3)
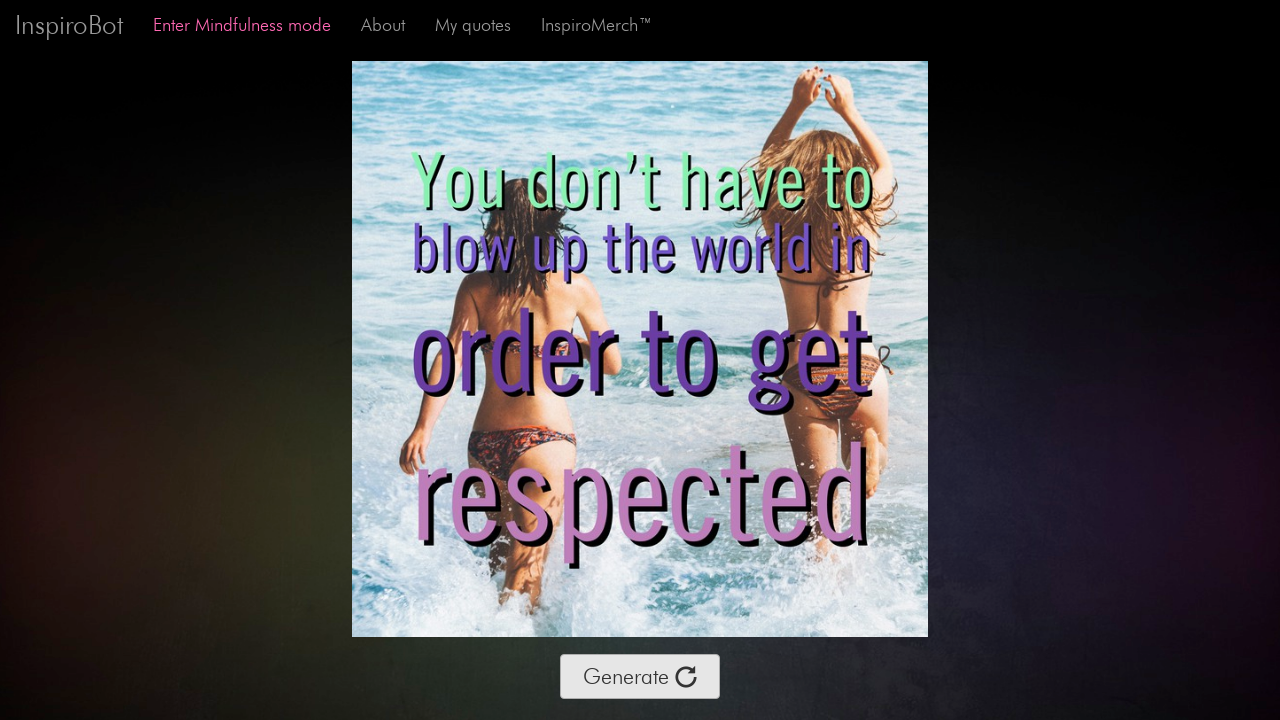

Clicked generate button (iteration 2/3) at (640, 677) on .btn-text
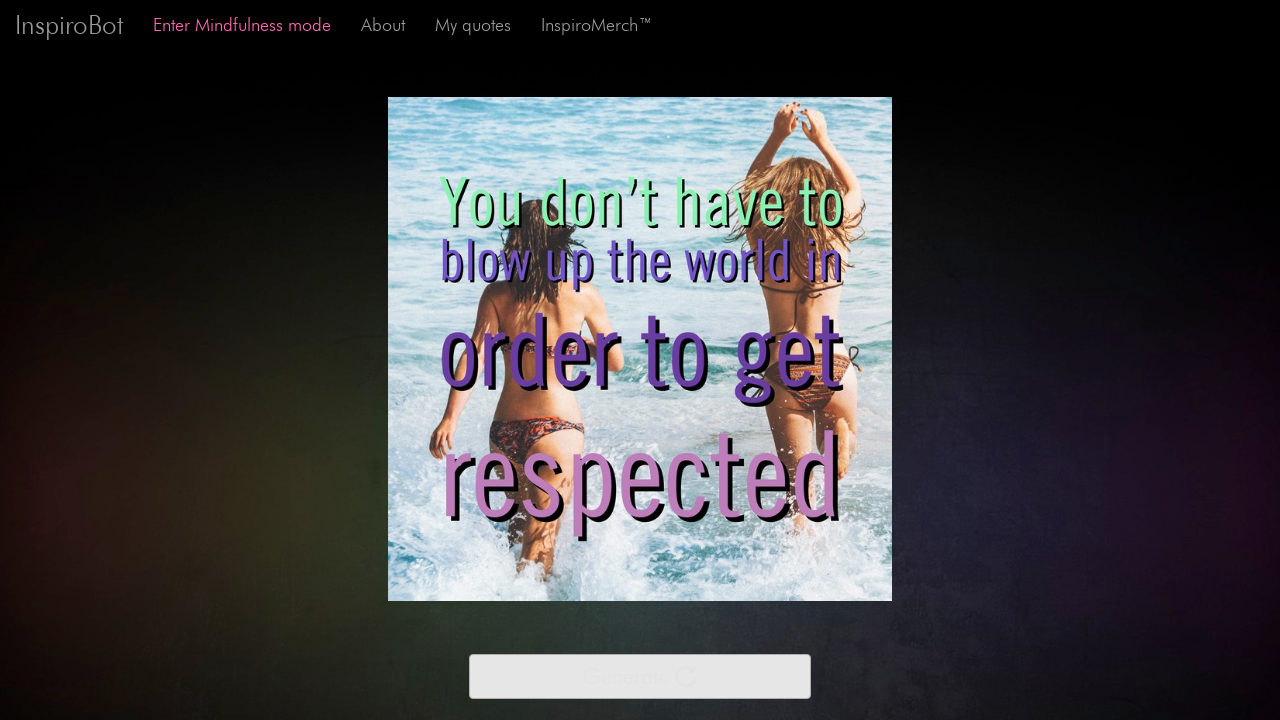

Generated image appeared (iteration 2/3)
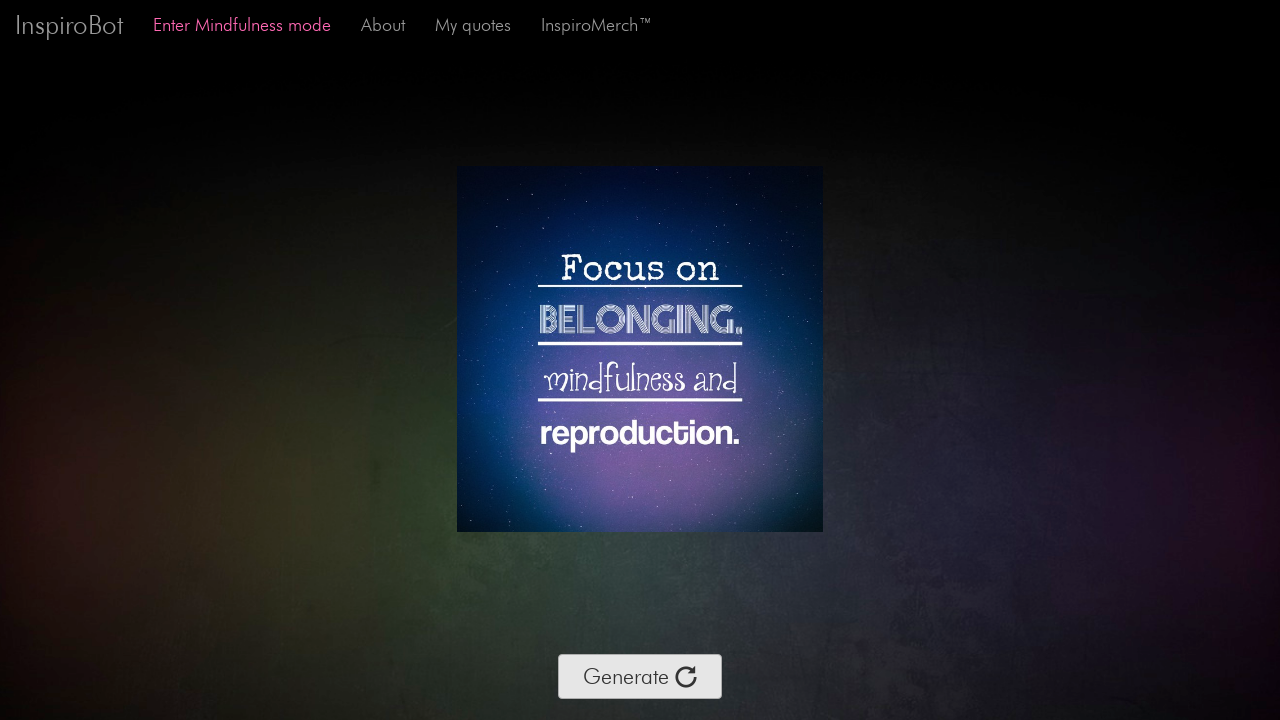

Waited for image to fully load (iteration 2/3)
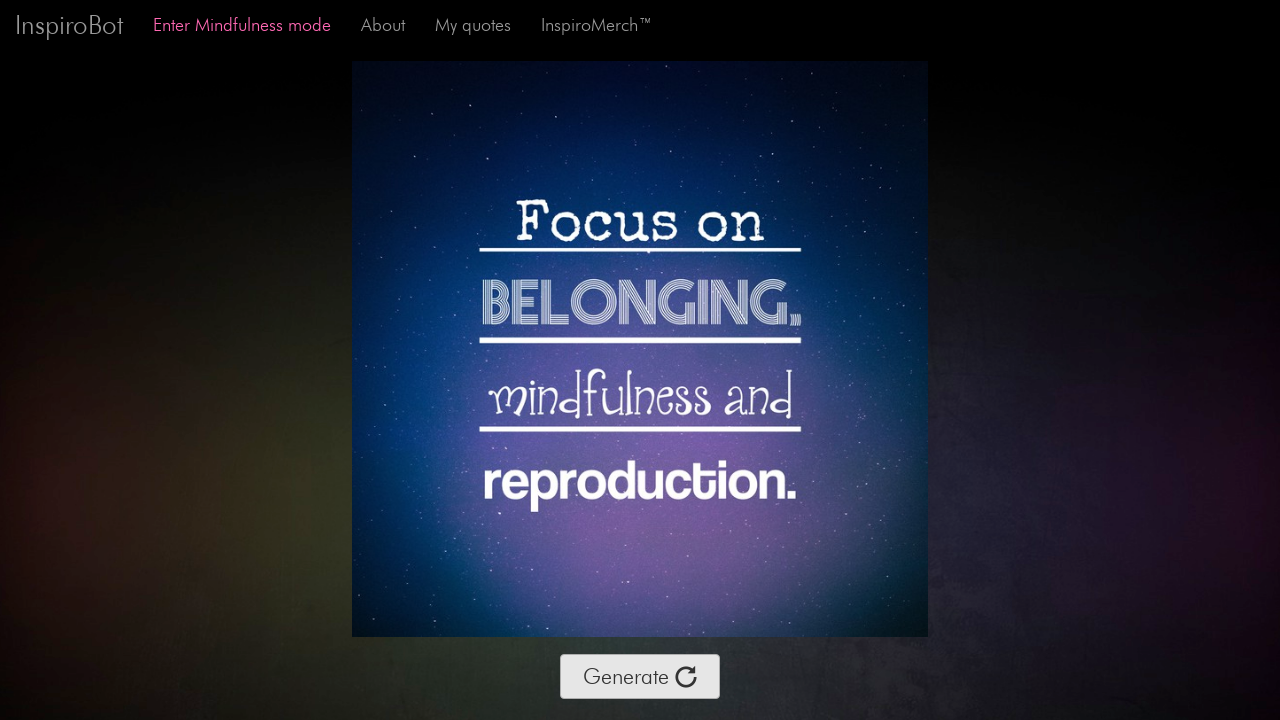

Clicked generate button (iteration 3/3) at (640, 677) on .btn-text
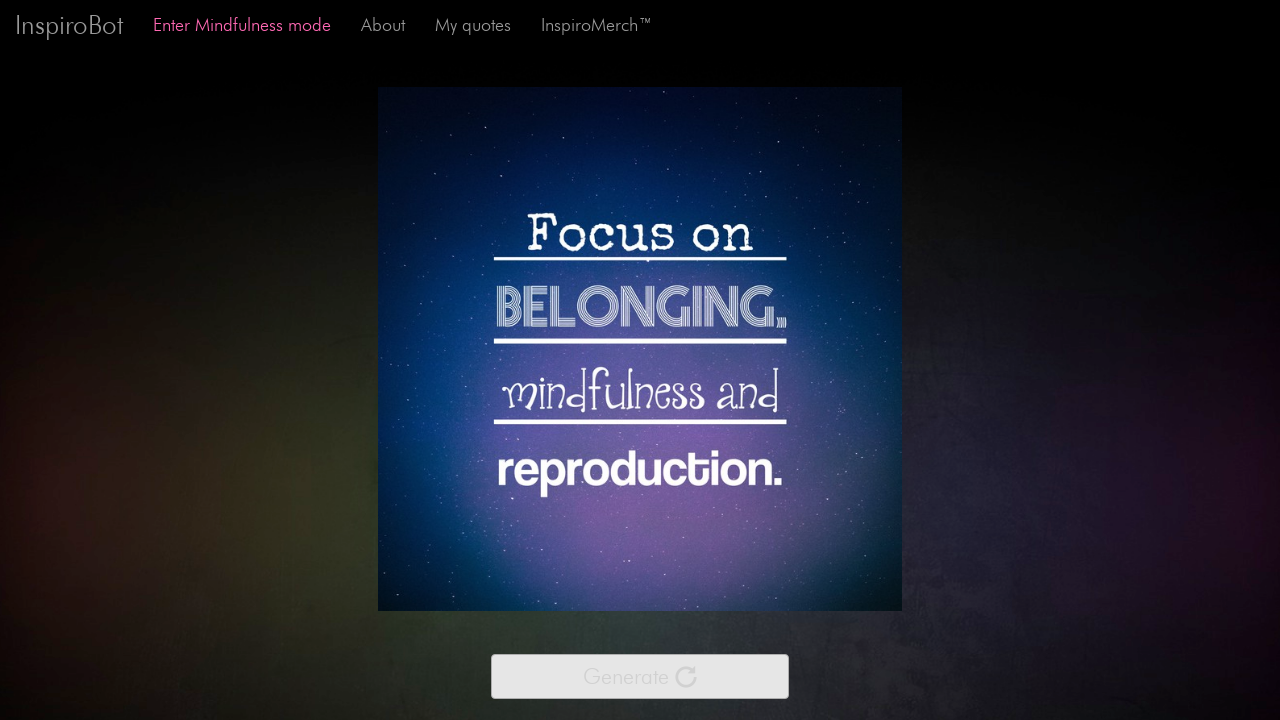

Generated image appeared (iteration 3/3)
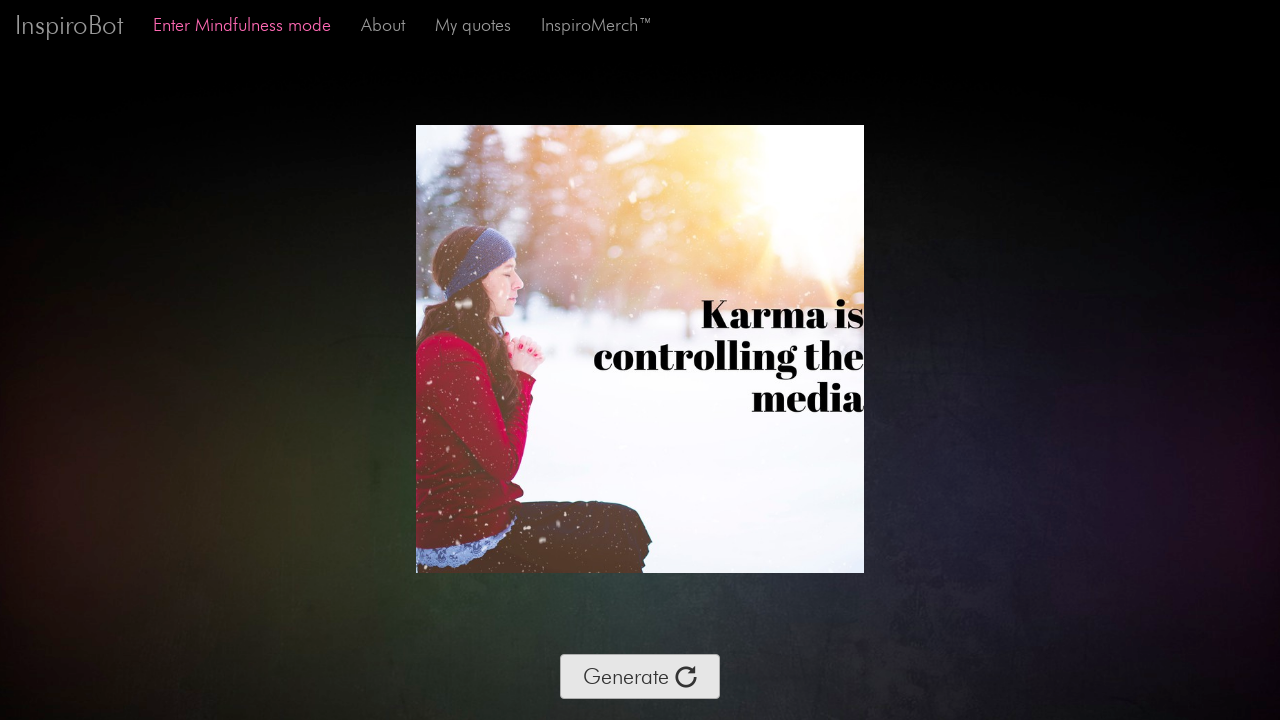

Waited for image to fully load (iteration 3/3)
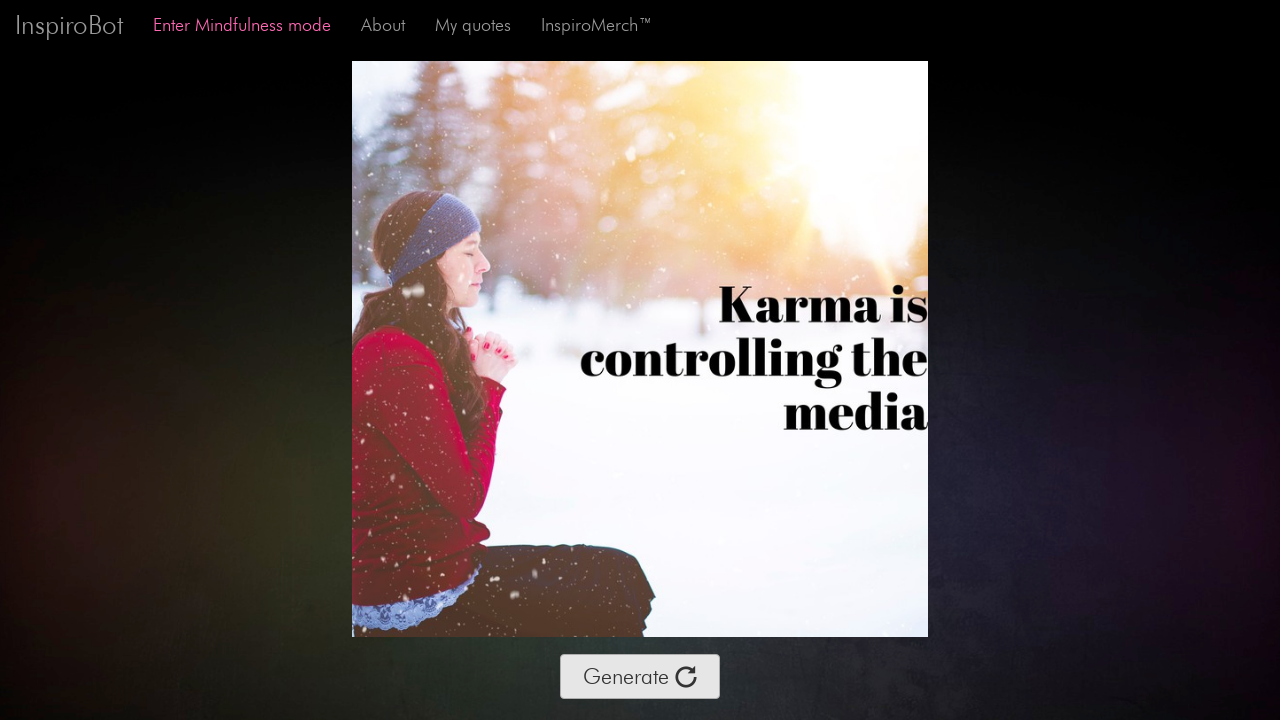

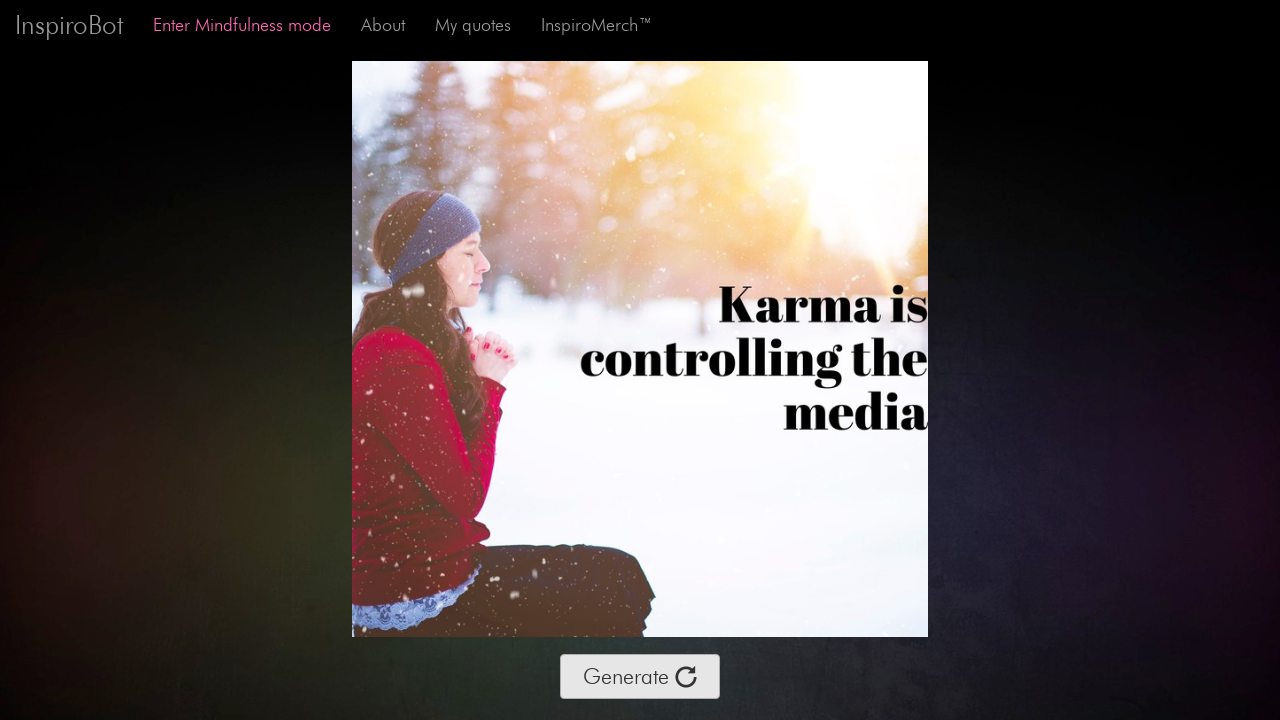